Tests various form elements on a practice automation page including text input, radio buttons, and checkboxes

Starting URL: https://rahulshettyacademy.com/AutomationPractice/

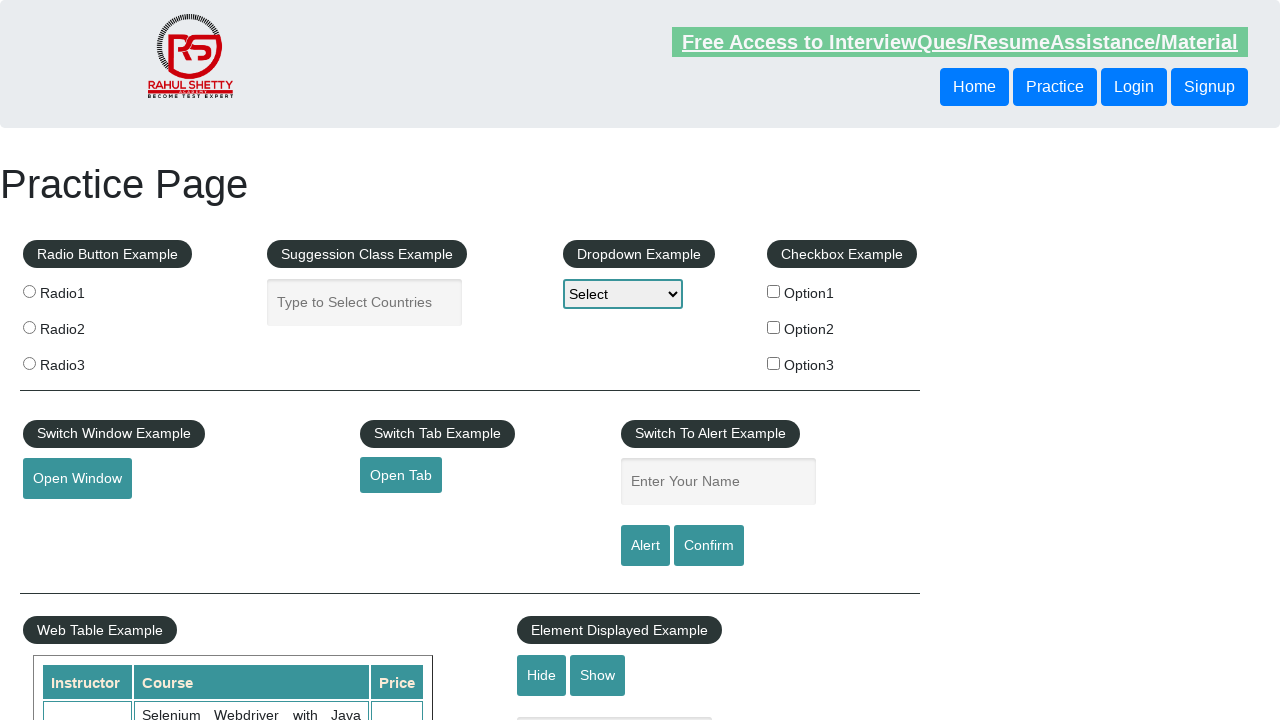

Navigated to practice automation page
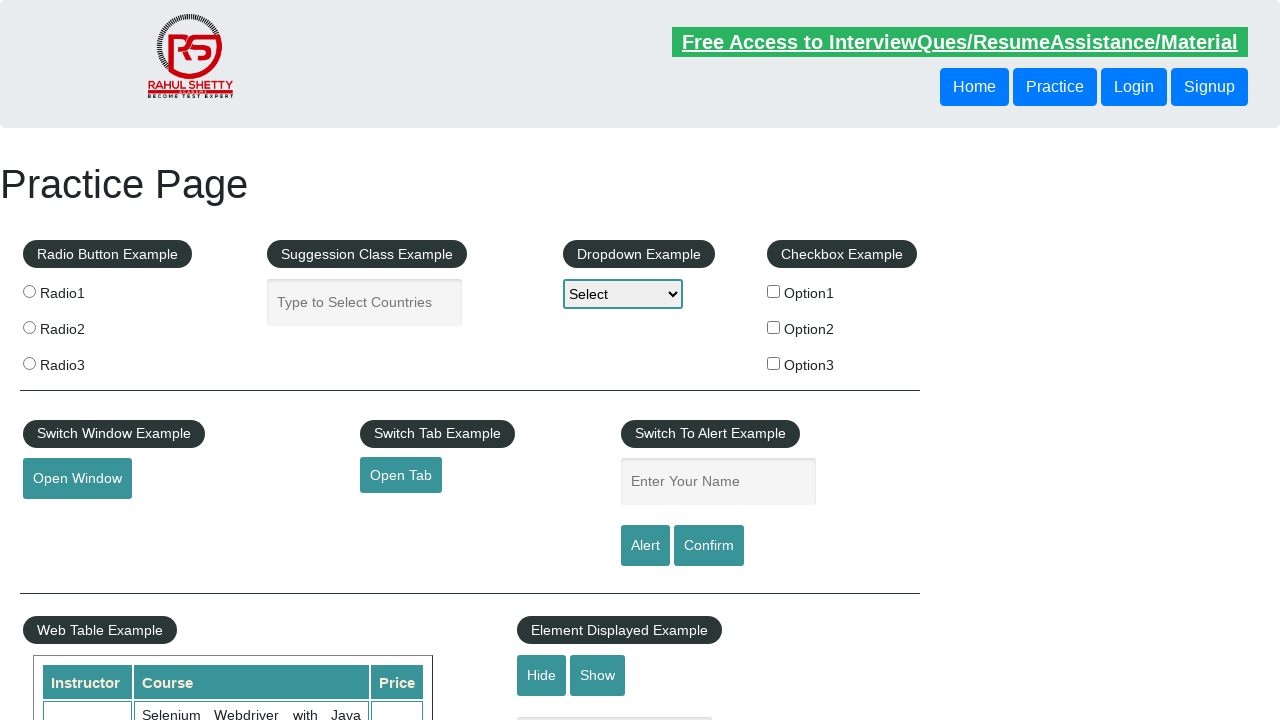

Filled autocomplete field with 'Hi' on #autocomplete
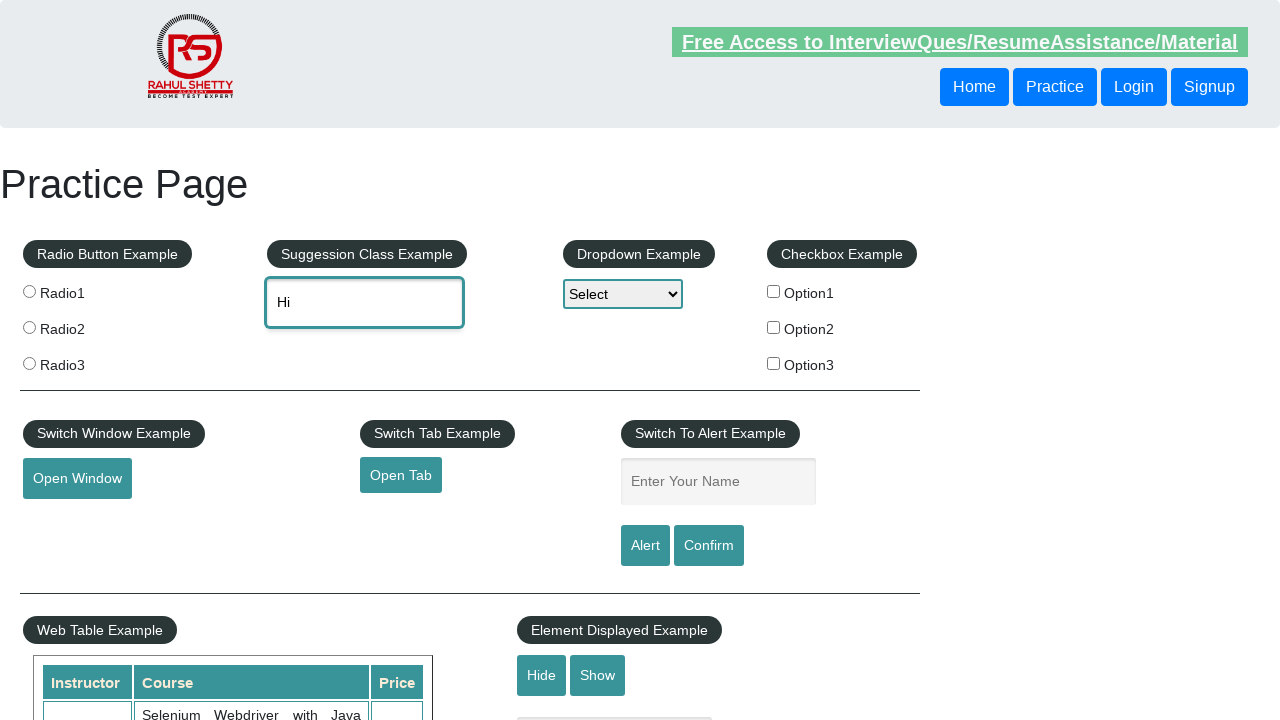

Clicked first radio button at (29, 291) on .radioButton
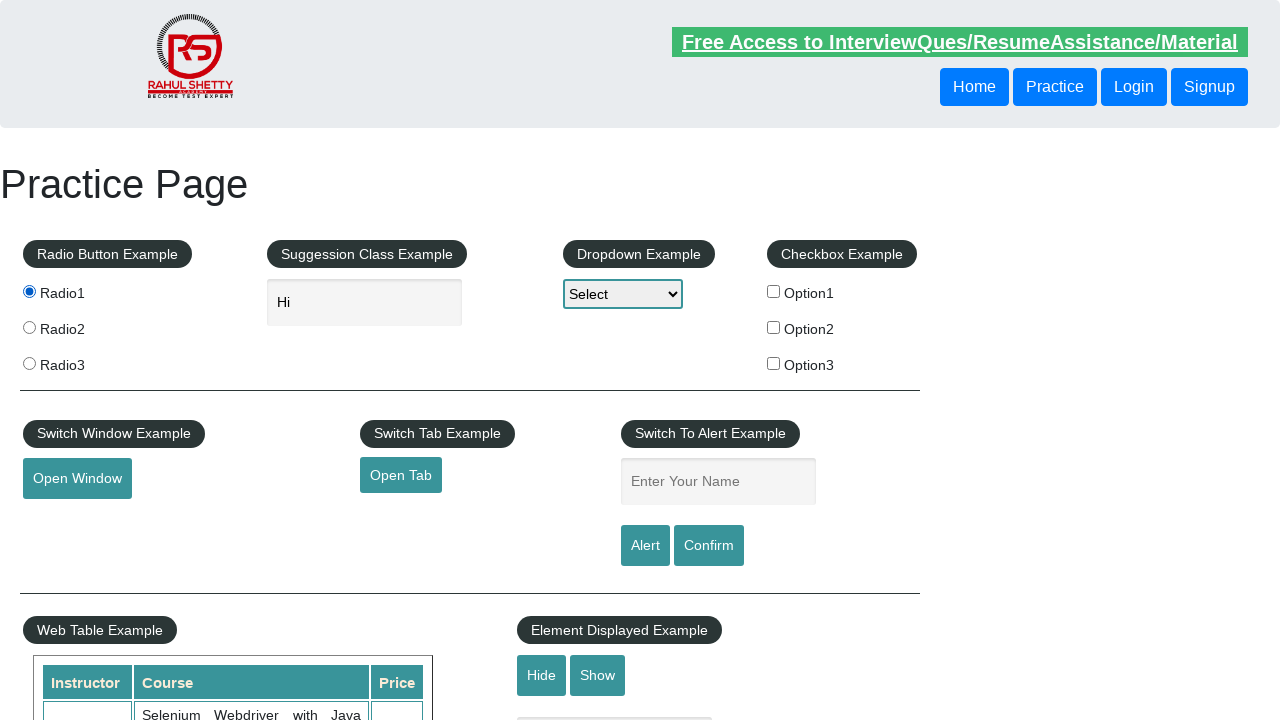

Clicked checkbox option 1 at (774, 291) on input[name='checkBoxOption1']
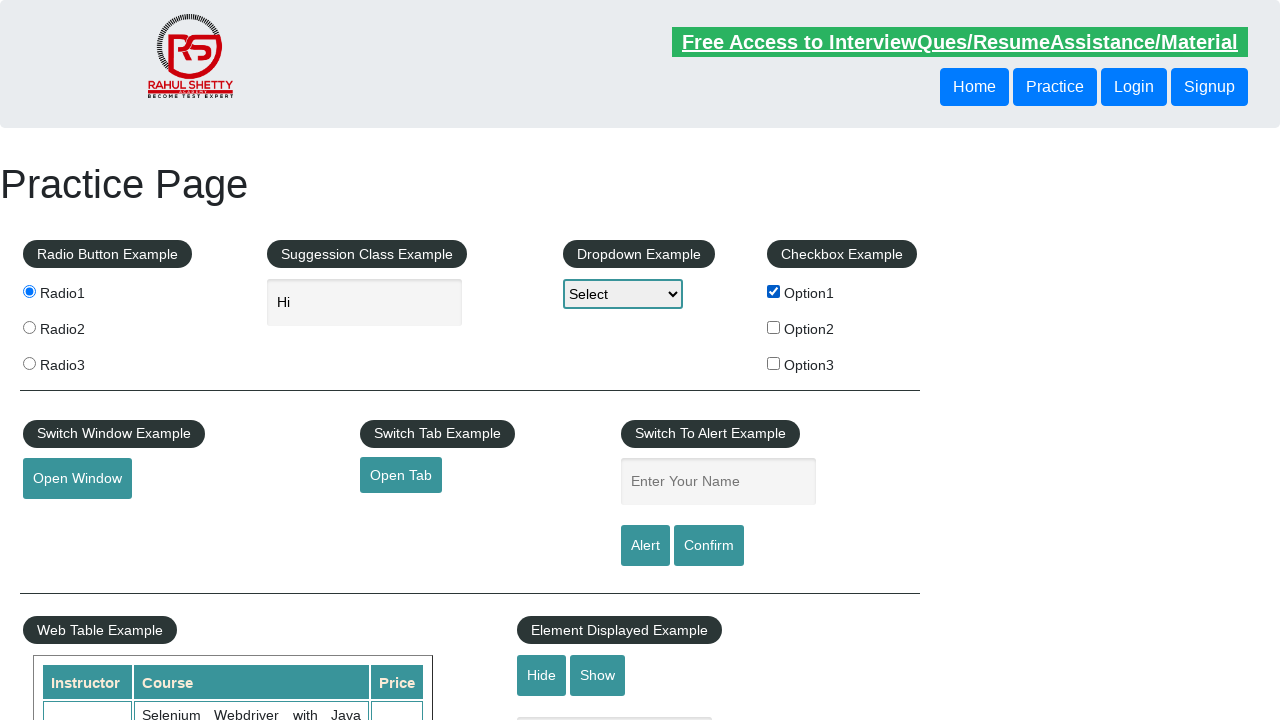

Clicked radio button 2 at (29, 327) on input[value='radio2']
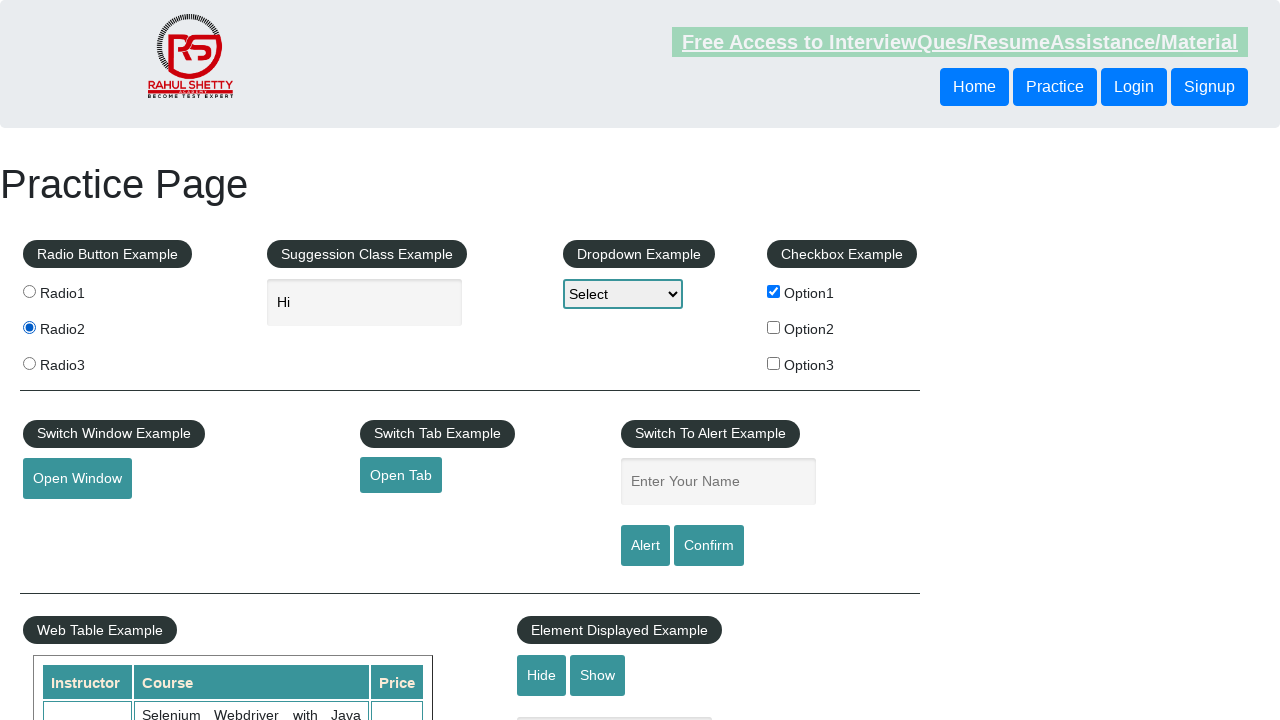

Clicked radio button 3 at (29, 363) on input[value='radio3']
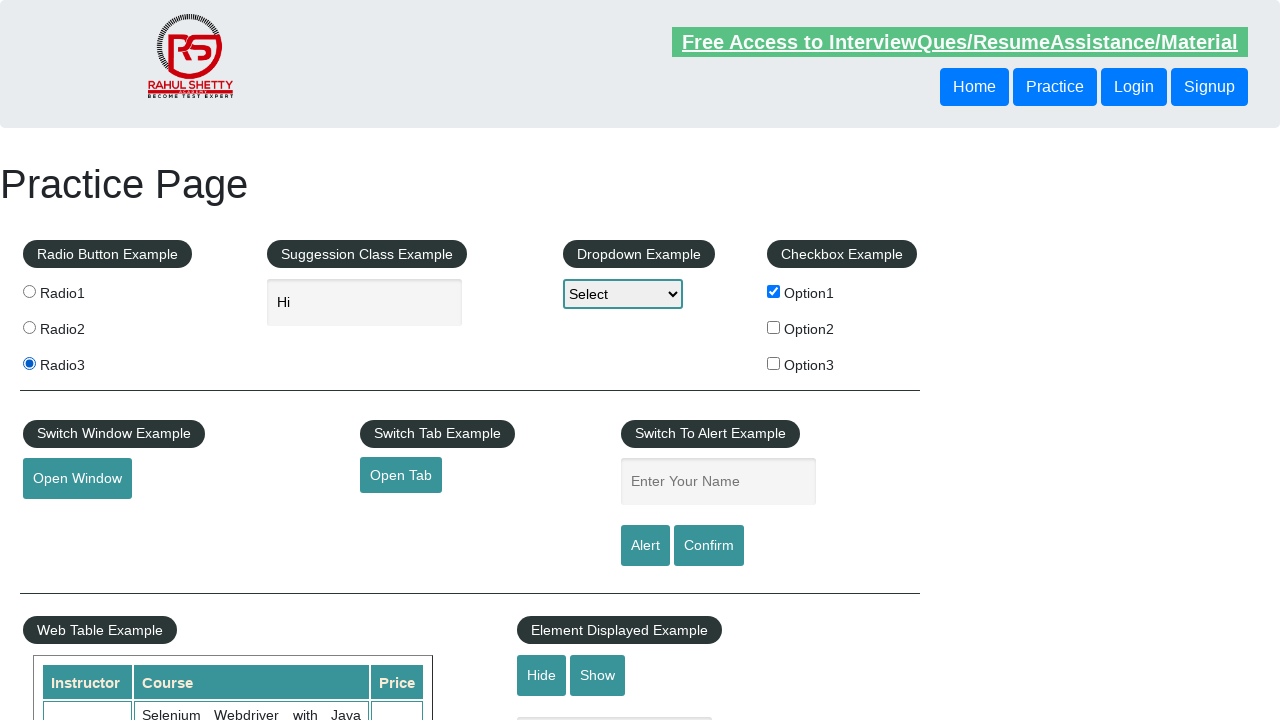

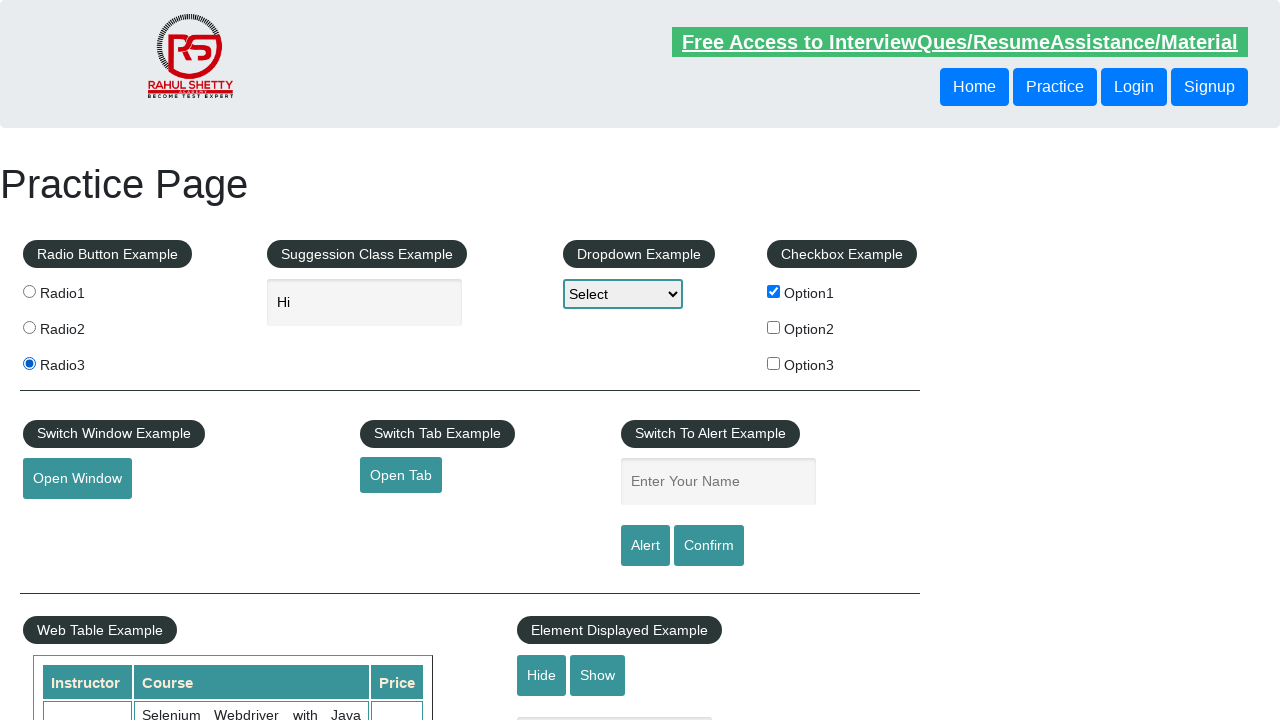